Simple test that navigates to the Qualité Logiciel website and verifies it loads successfully

Starting URL: https://www.qualitelogiciel.com/

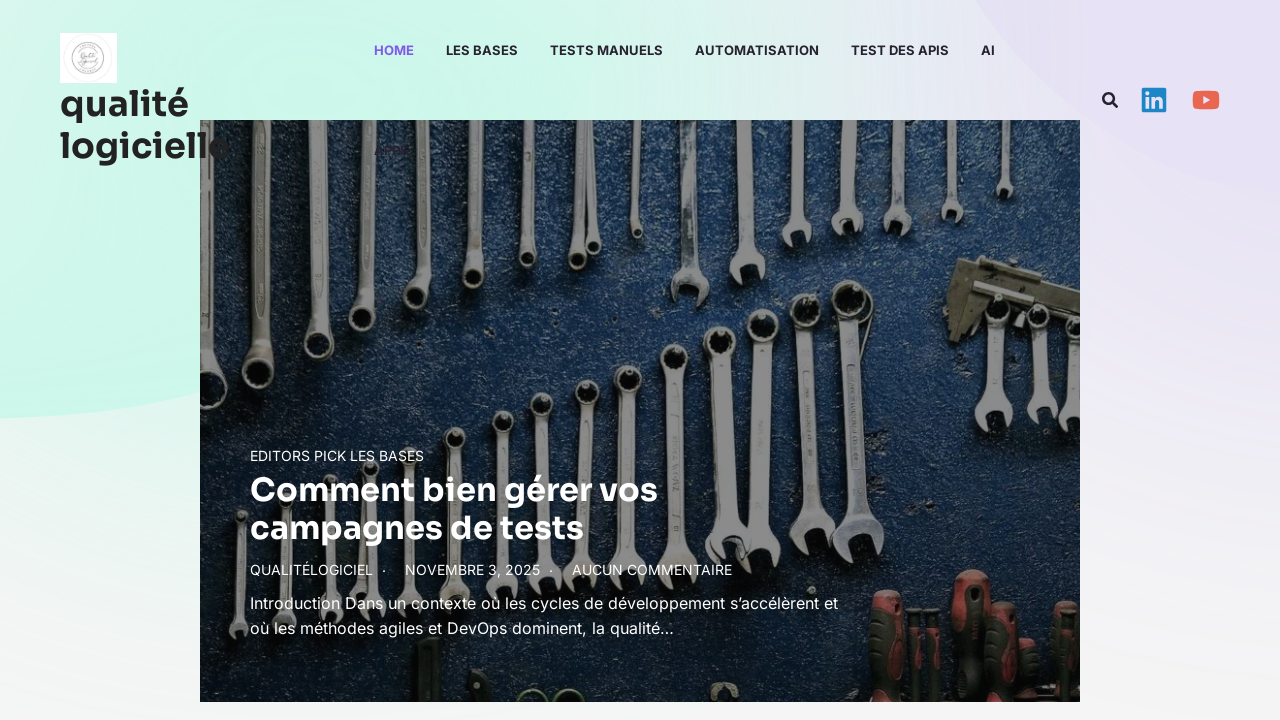

Waited for page DOM to fully load
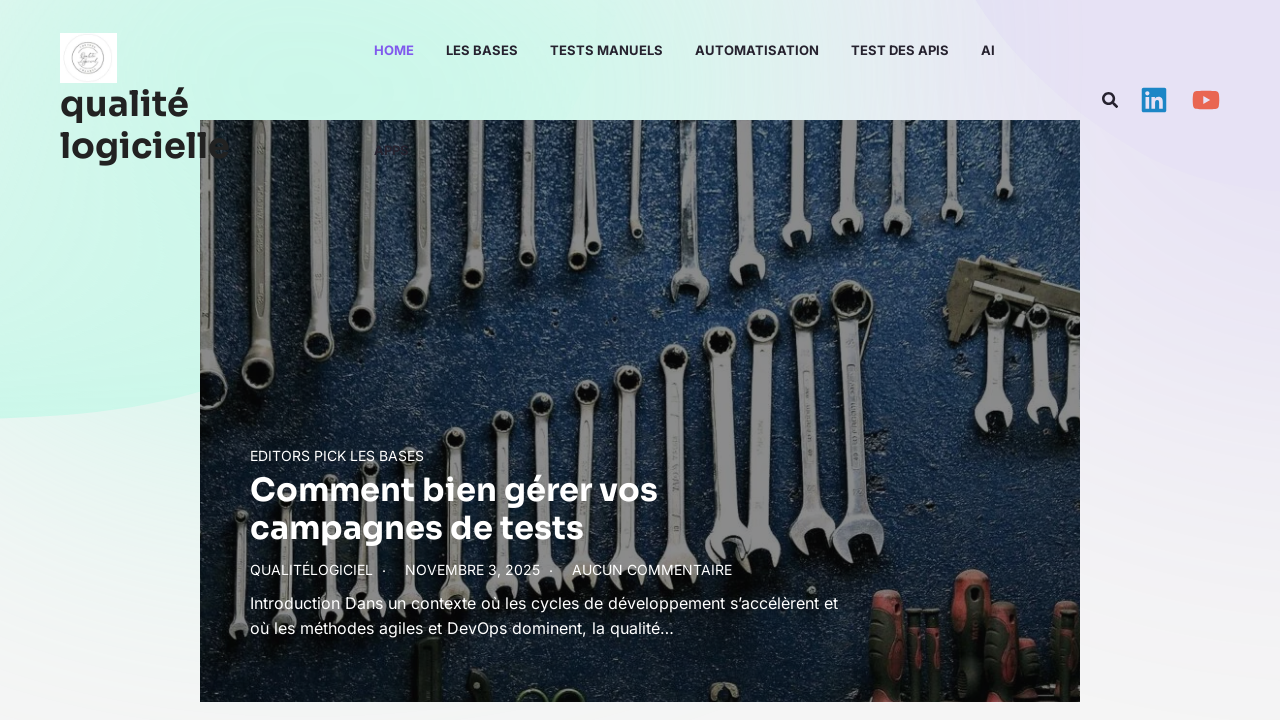

Verified page body element is present
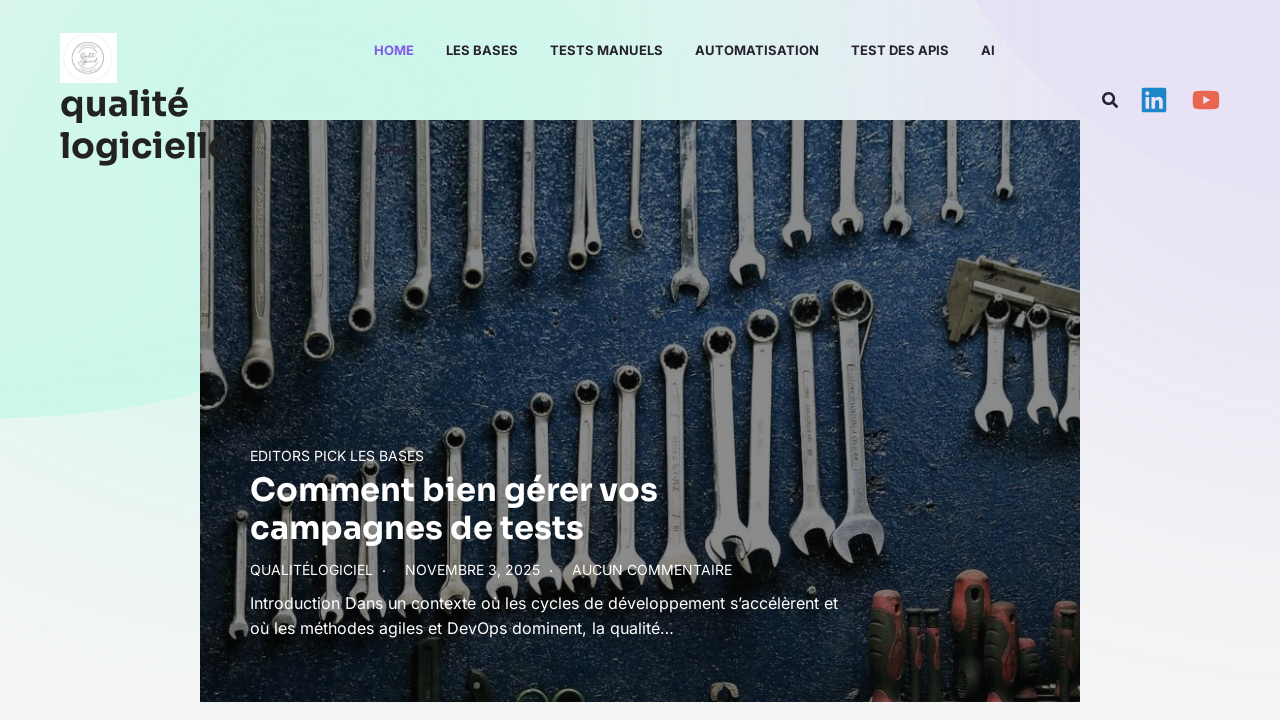

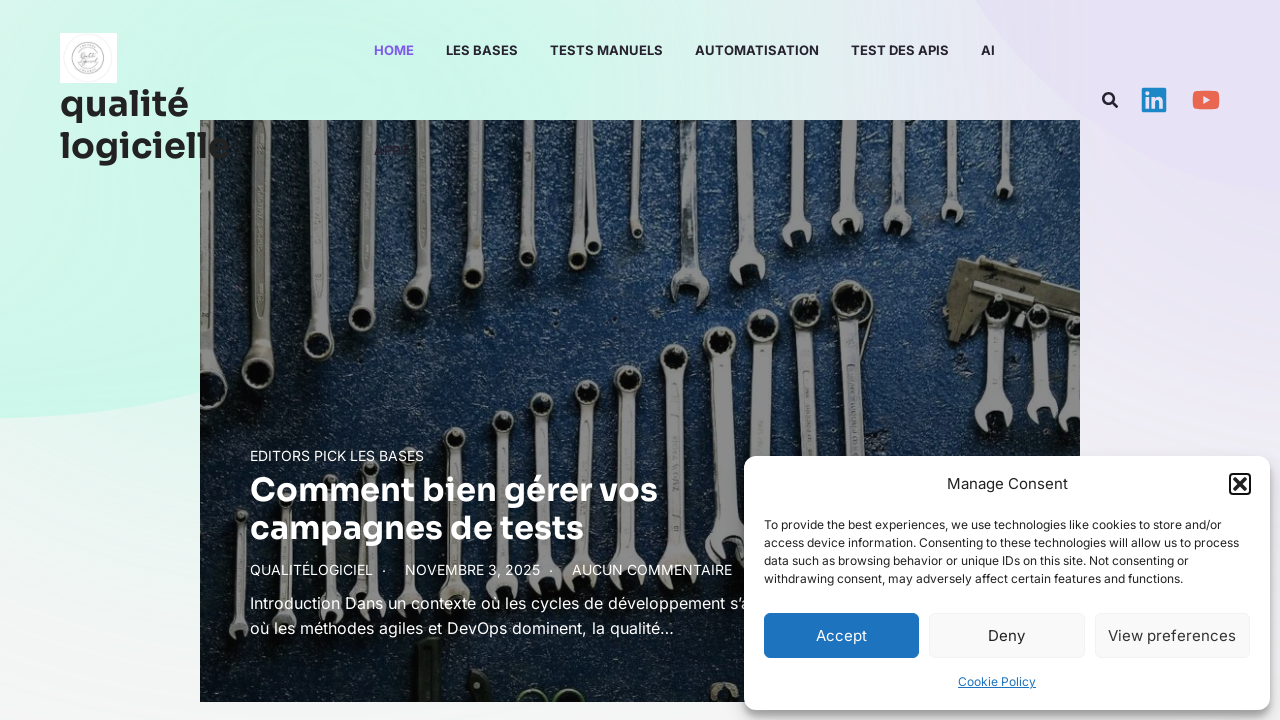